Navigates to an automation practice page and extracts a link URL to verify its accessibility by checking the HTTP response code

Starting URL: https://rahulshettyacademy.com/AutomationPractice/

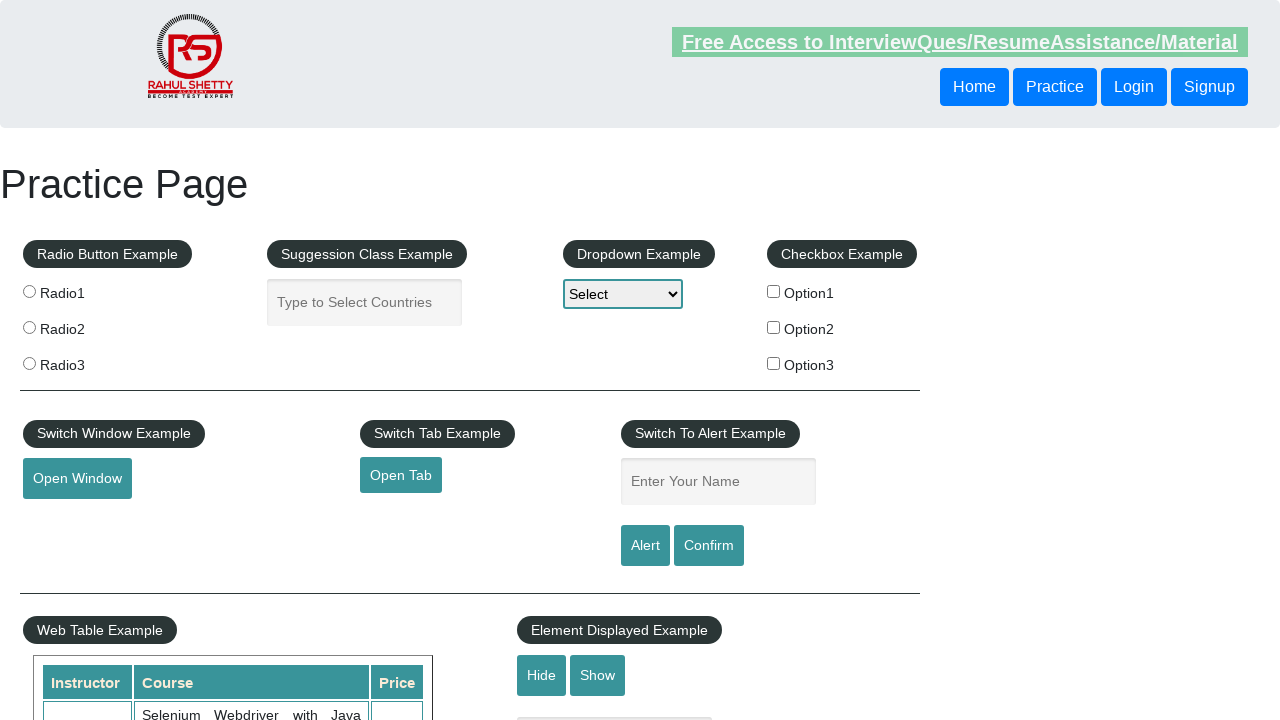

Navigated to automation practice page
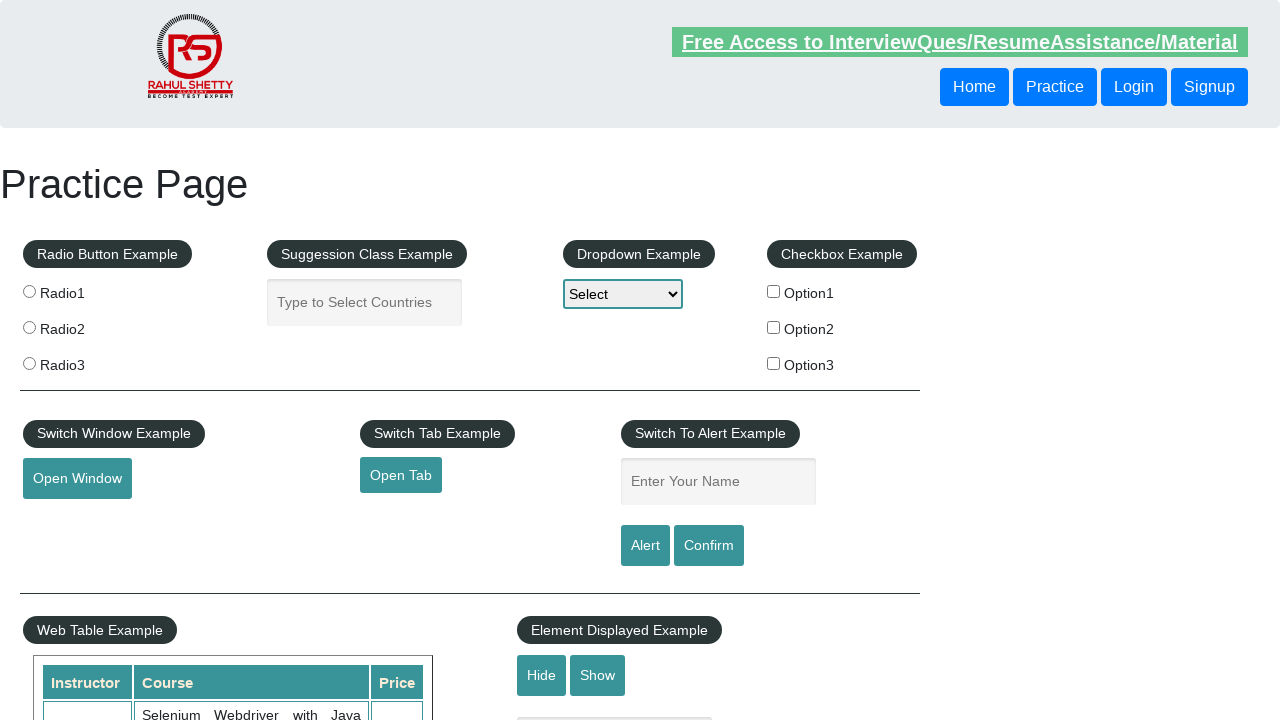

Located soapui link element
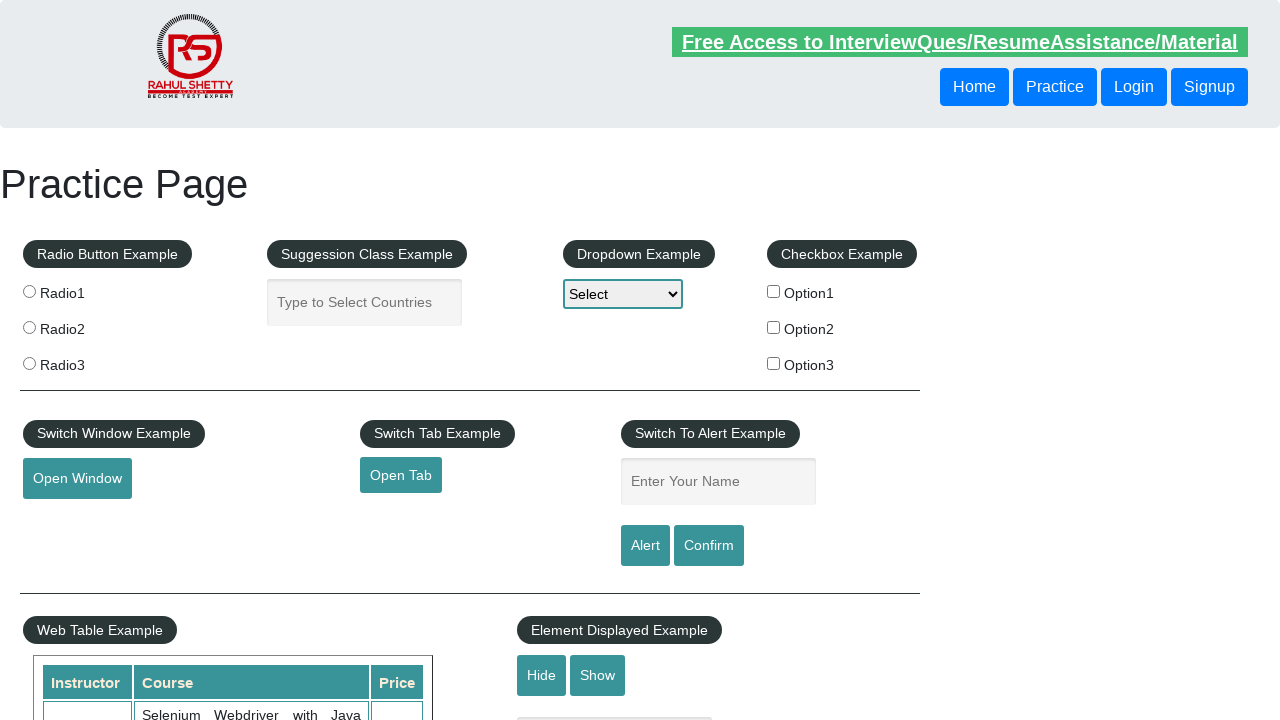

Soapui link became visible
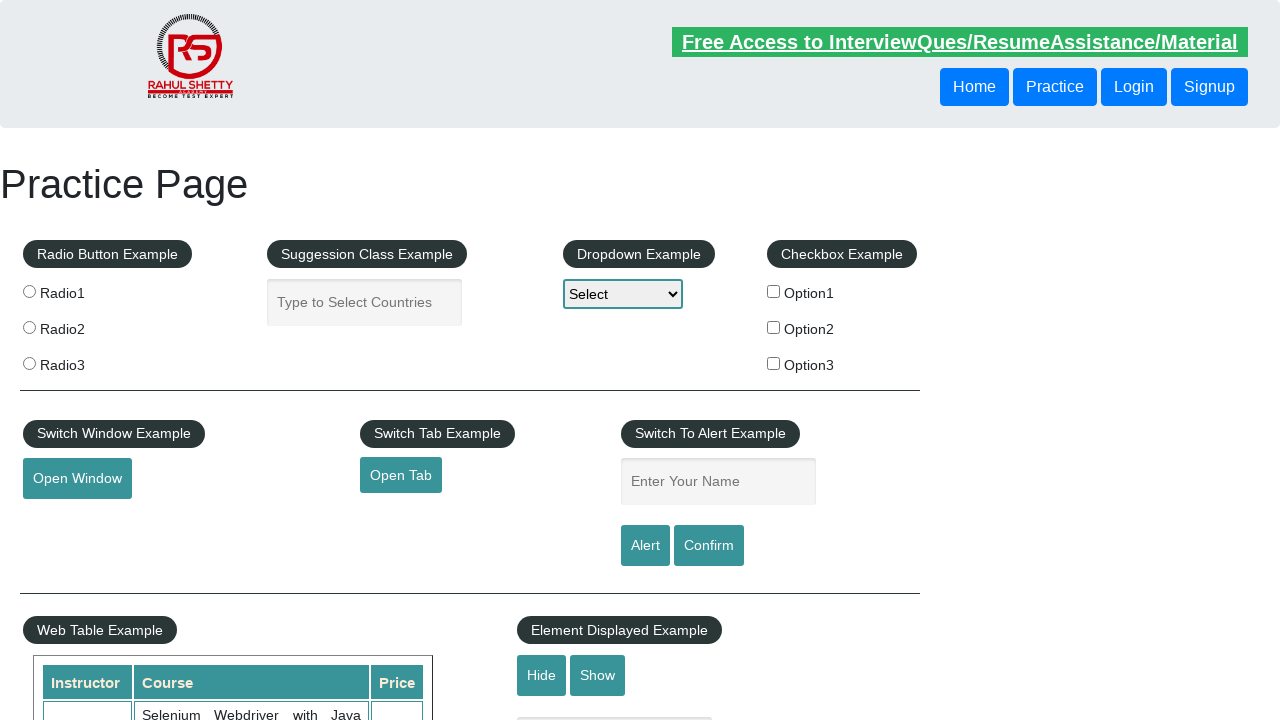

Extracted href attribute from soapui link: https://www.soapui.org/
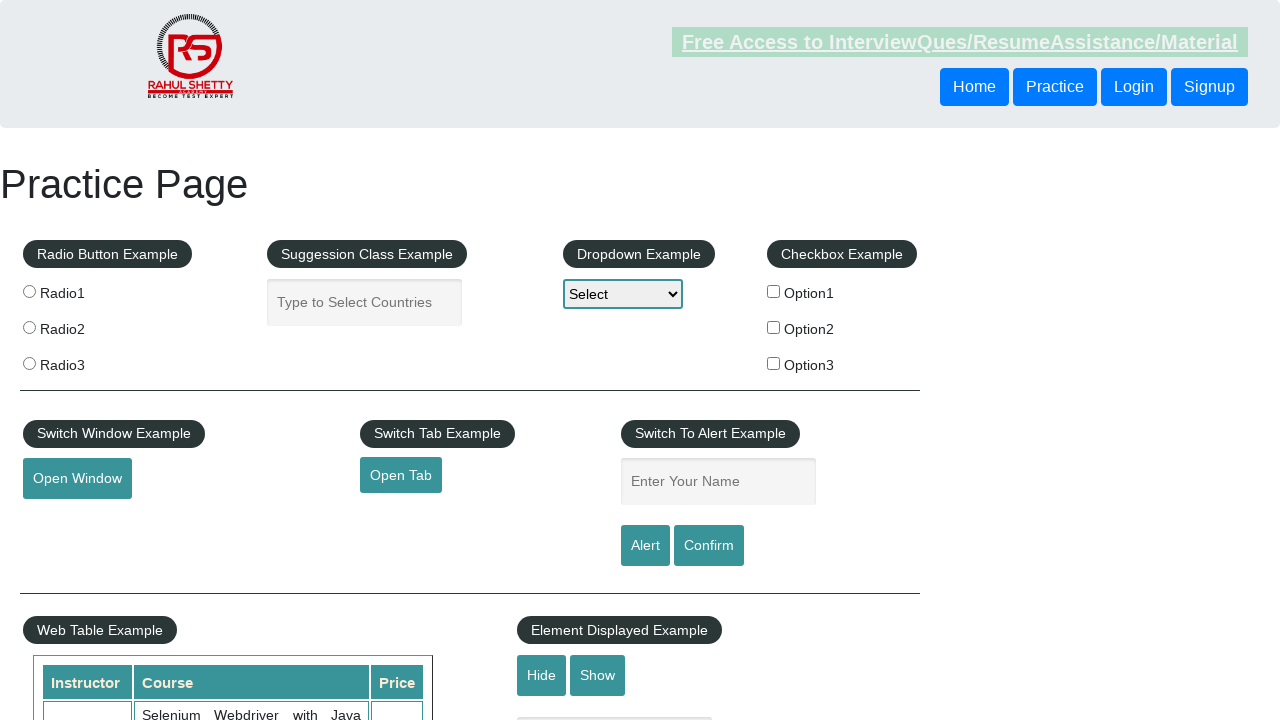

Verified that soapui link URL exists and is not None
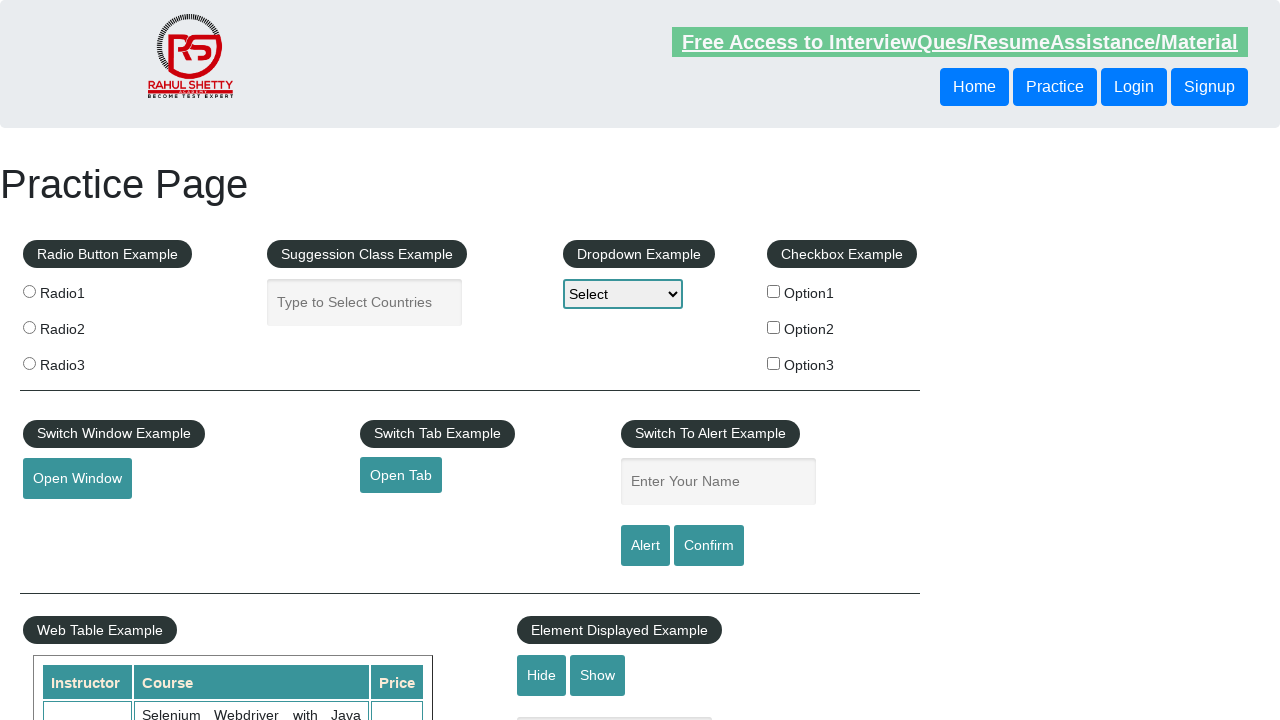

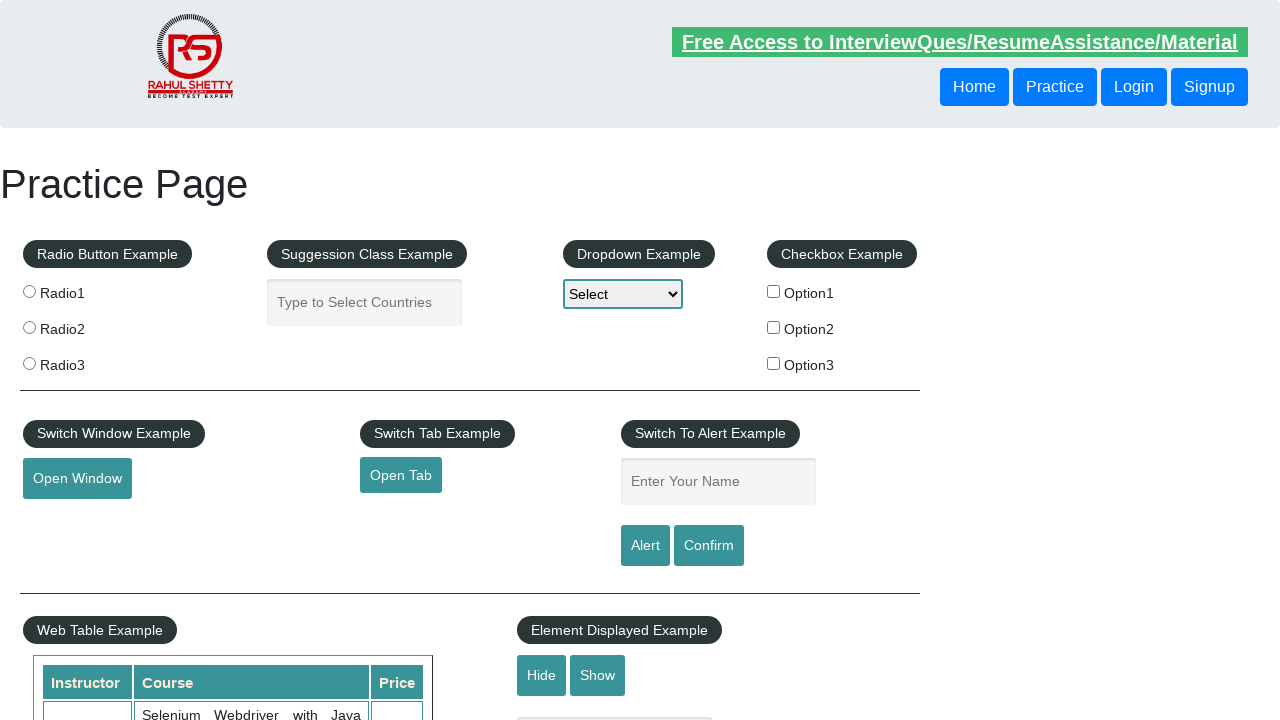